Clicks on the Top Lists link in the footer and verifies navigation

Starting URL: https://www.99-bottles-of-beer.net/

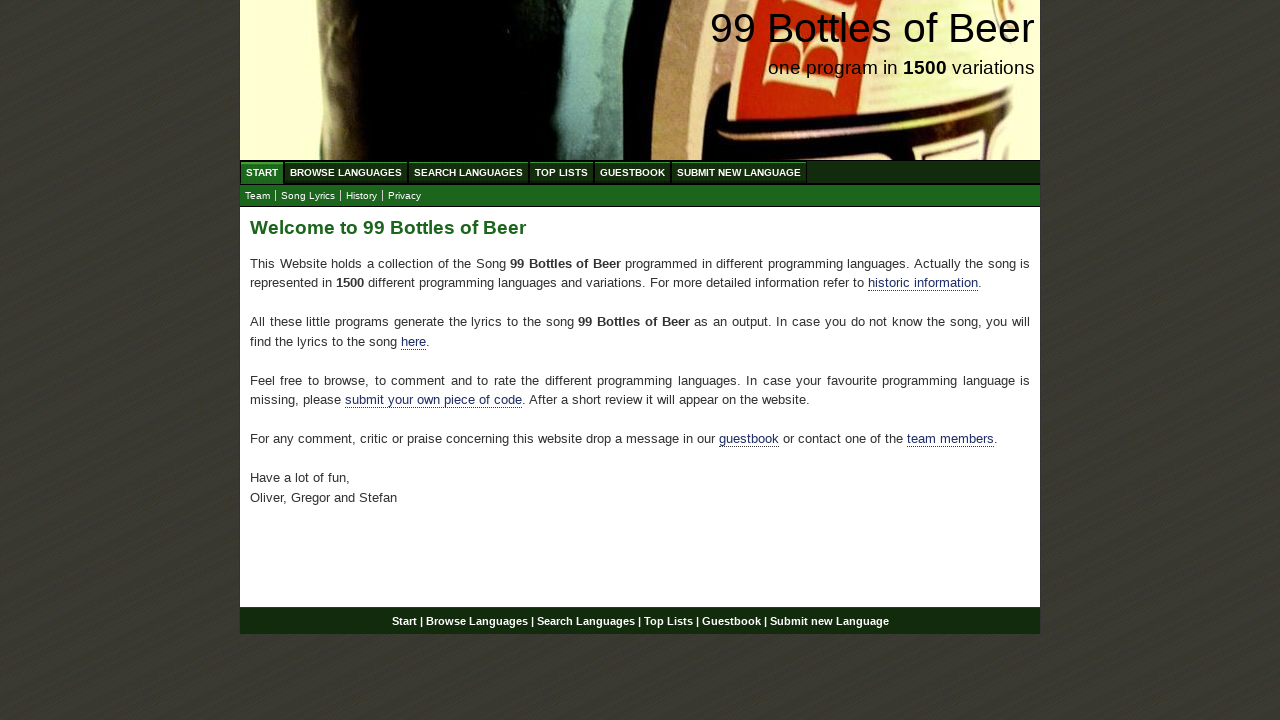

Clicked on Top Lists link in footer at (668, 621) on xpath=//div[@id='footer']//a[@href='/toplist.html']
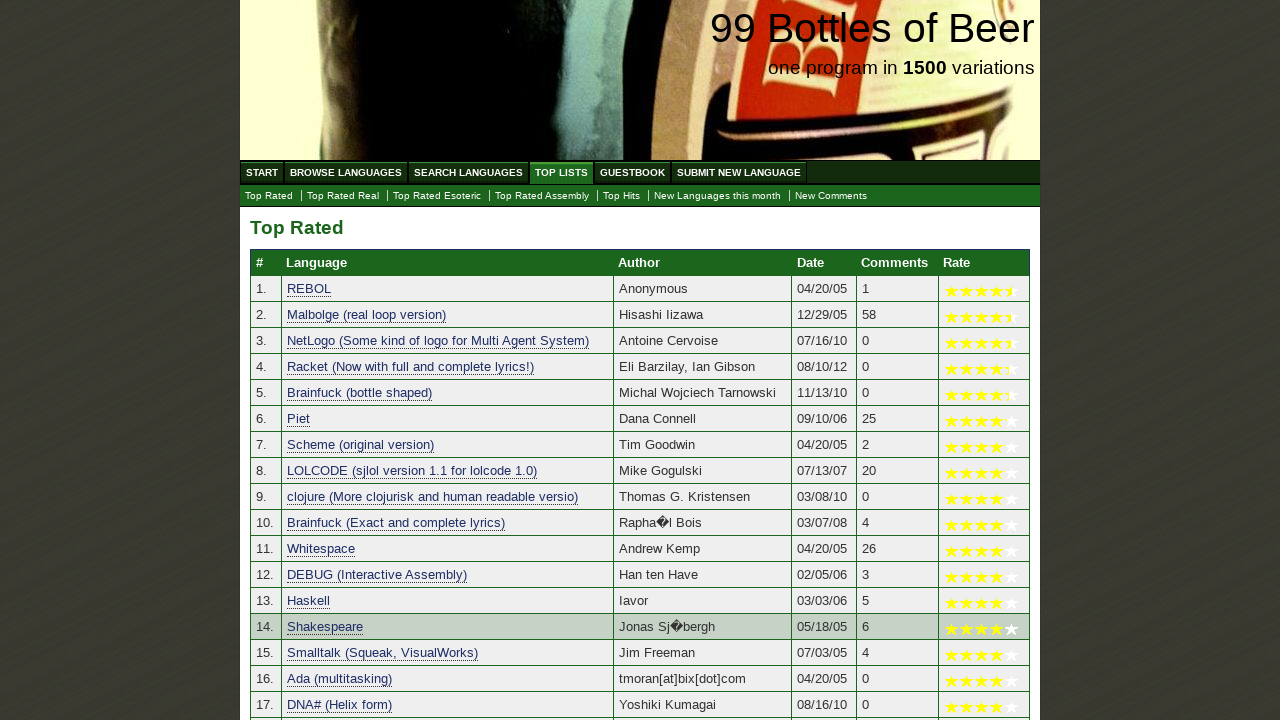

Verified navigation to Top Lists page
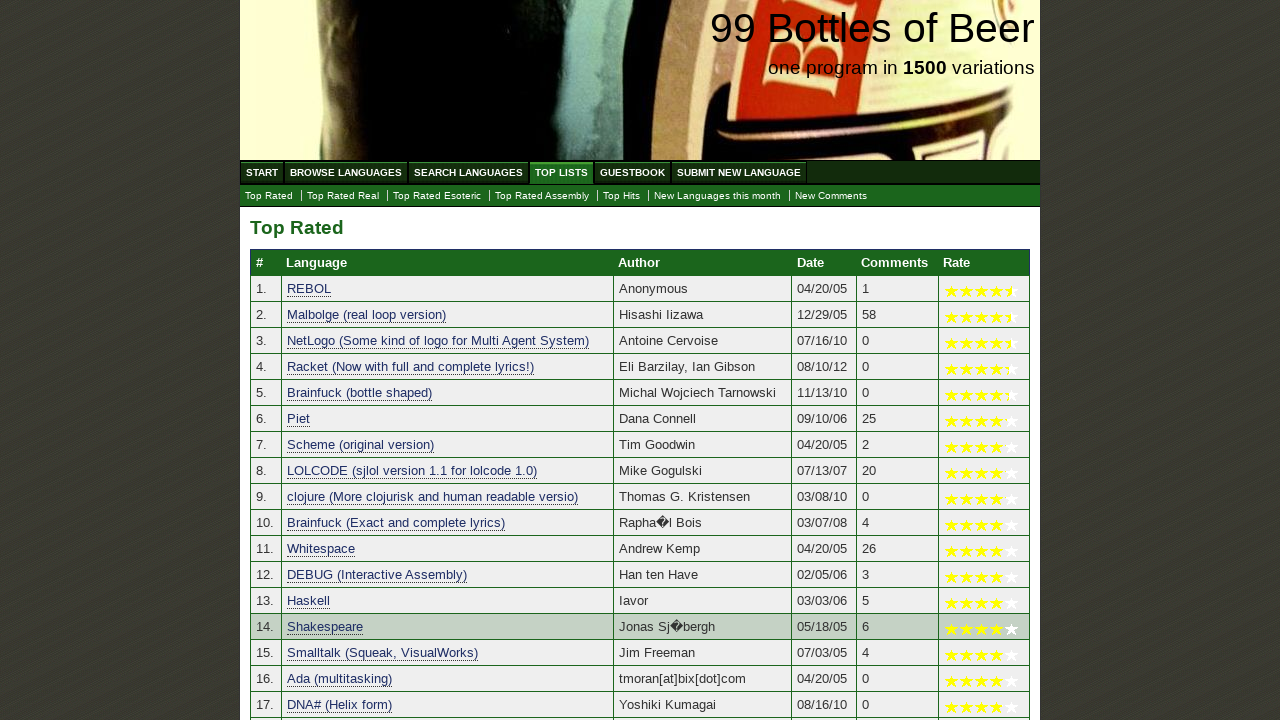

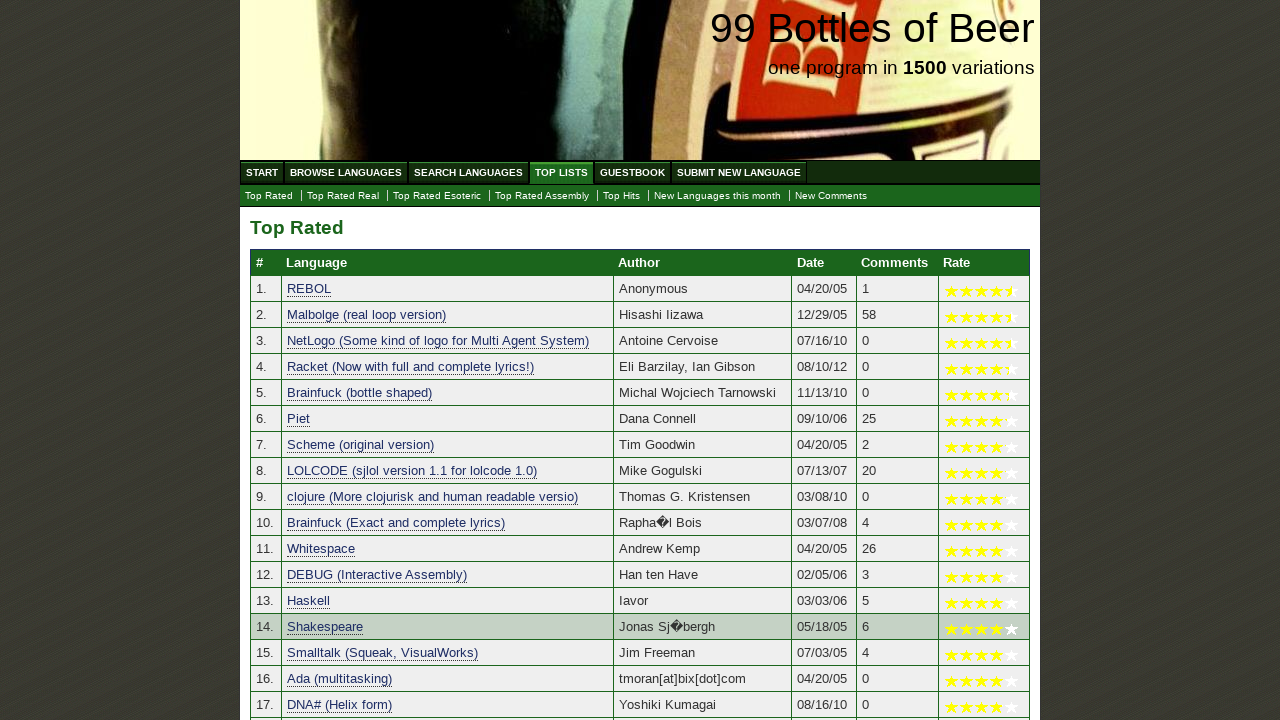